Tests filling the first name field on the automation practice form

Starting URL: https://demoqa.com/automation-practice-form

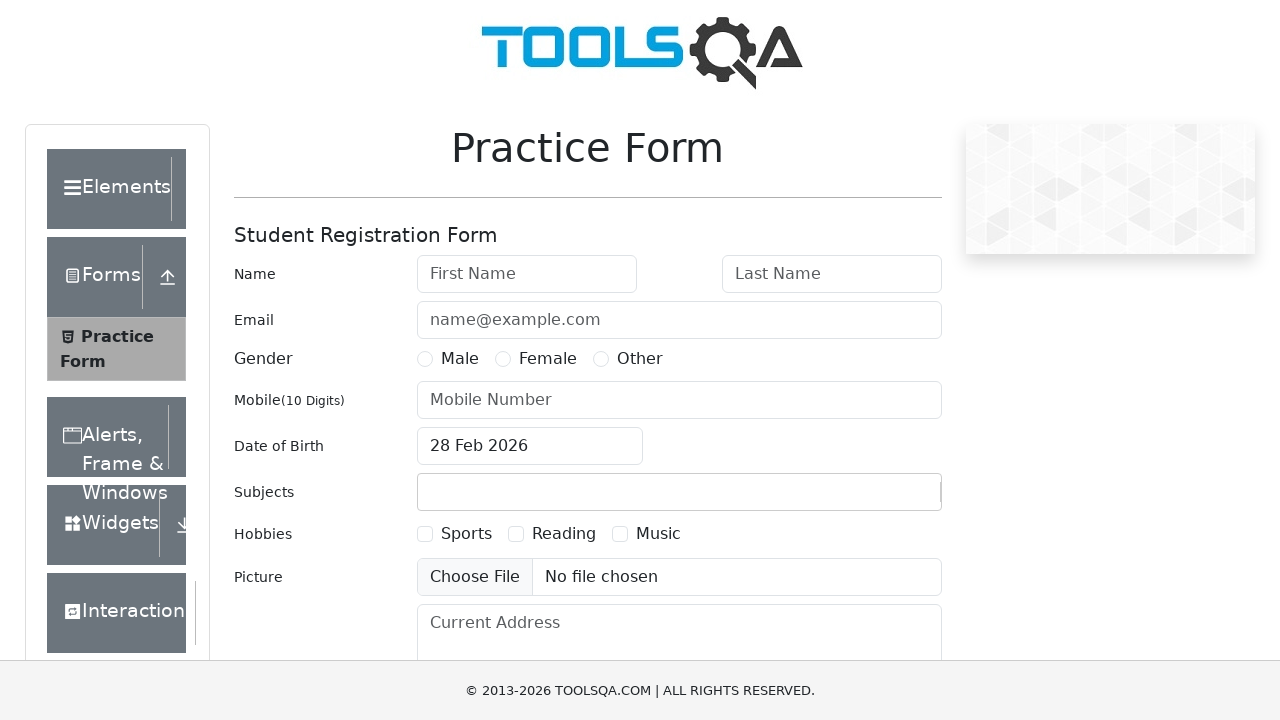

Filled first name field with 'fName' on input#firstName
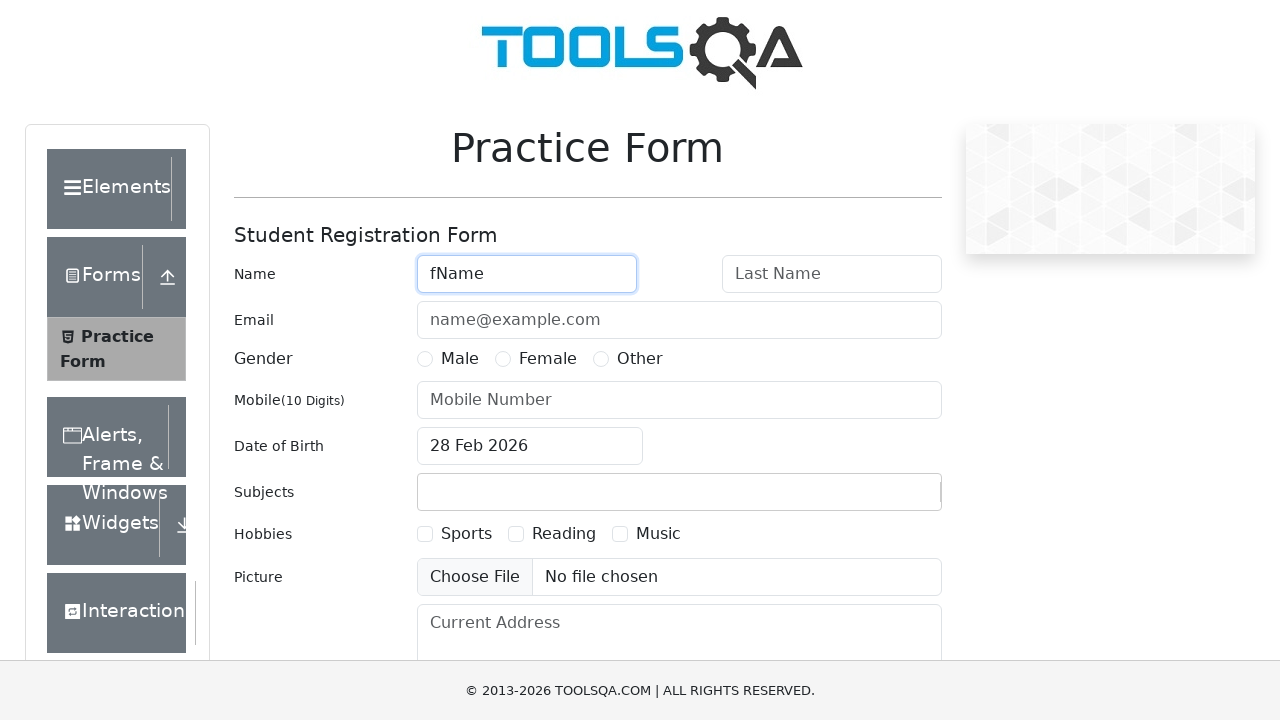

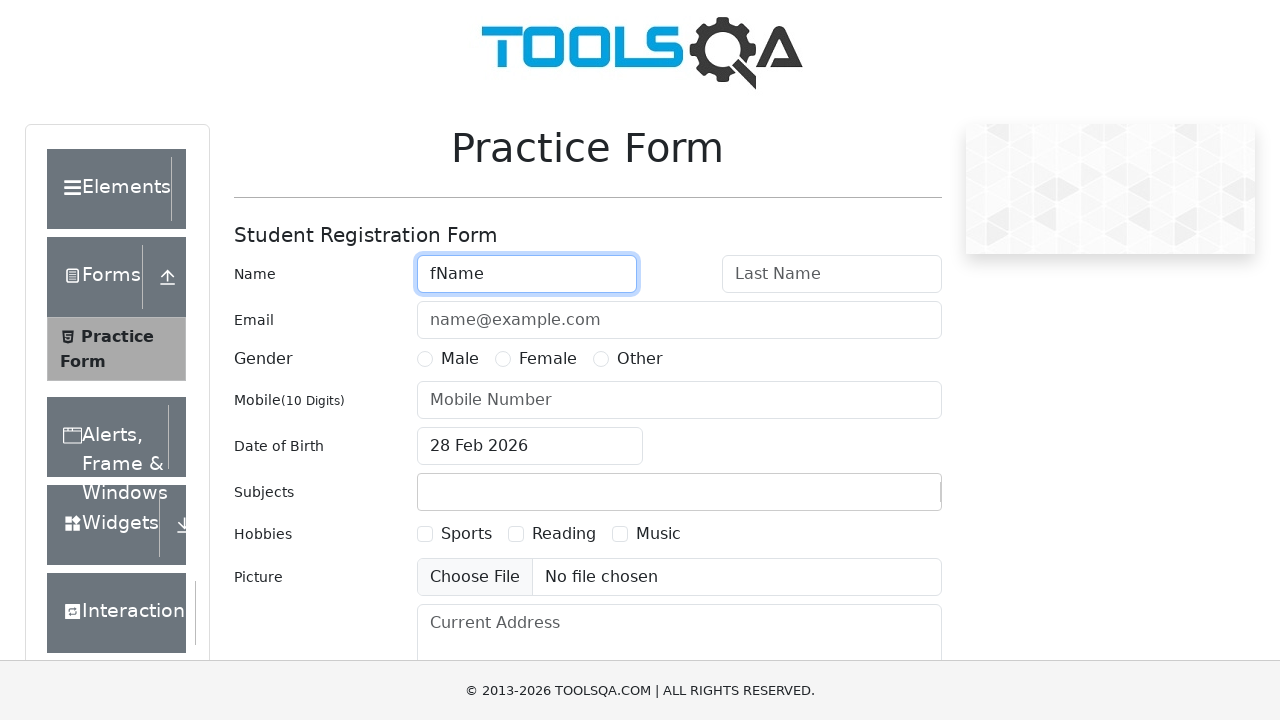